Tests alert handling functionality by triggering different types of alerts and verifying their messages

Starting URL: https://demo.automationtesting.in/Alerts.html

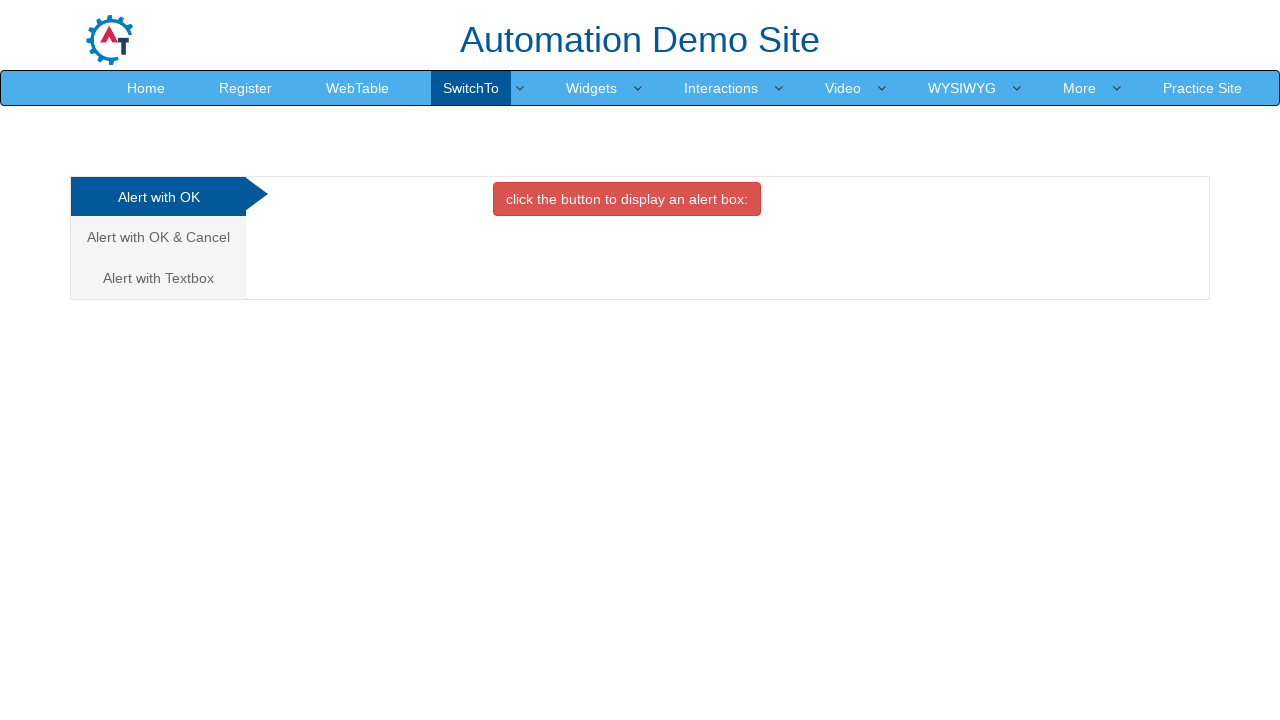

Clicked button to trigger first alert at (627, 199) on xpath=//div/button[@class='btn btn-danger']
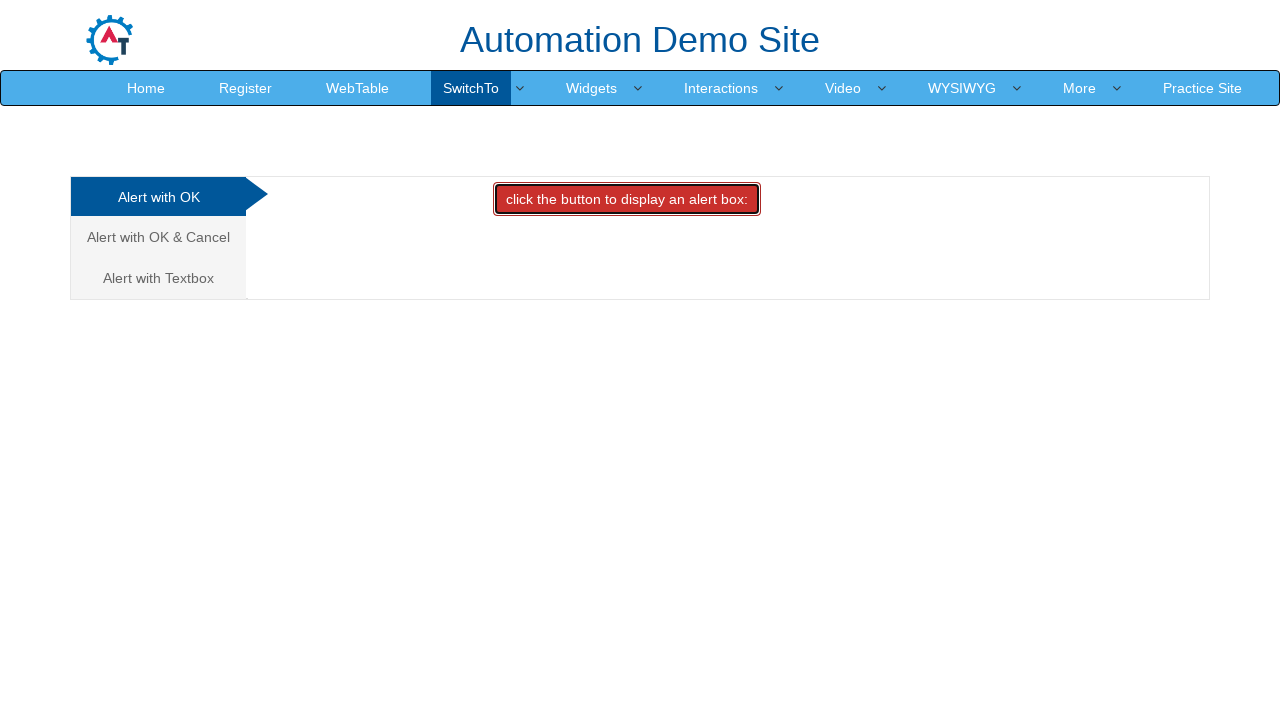

Set up dialog handler to accept alert
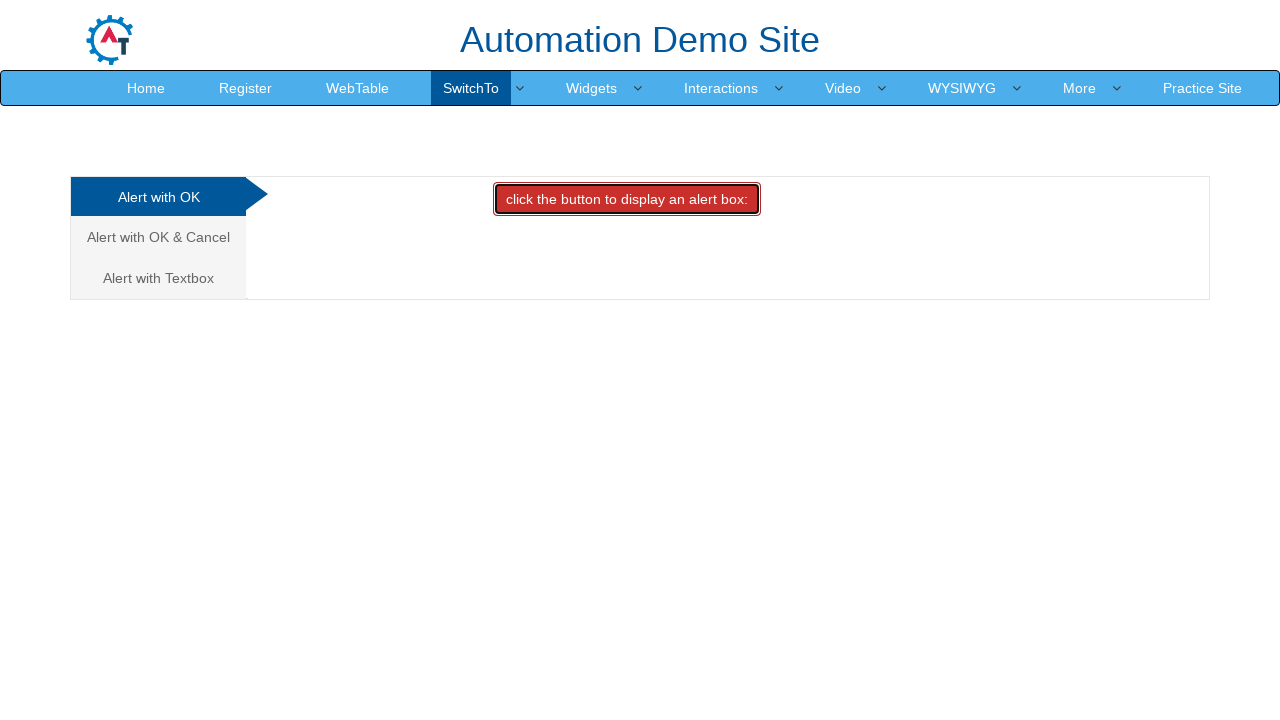

Waited 1 second for alert handling to complete
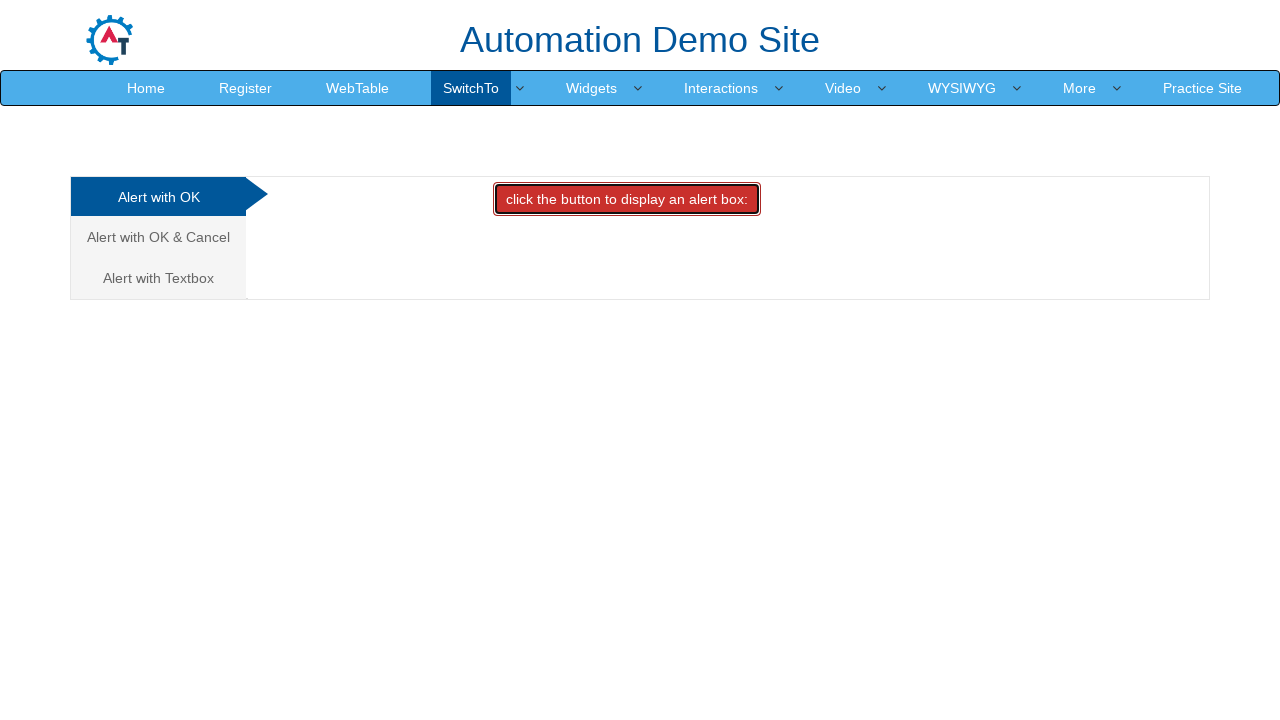

Clicked on 'Alert with OK & Cancel' tab at (158, 237) on xpath=//a[text()='Alert with OK & Cancel ']
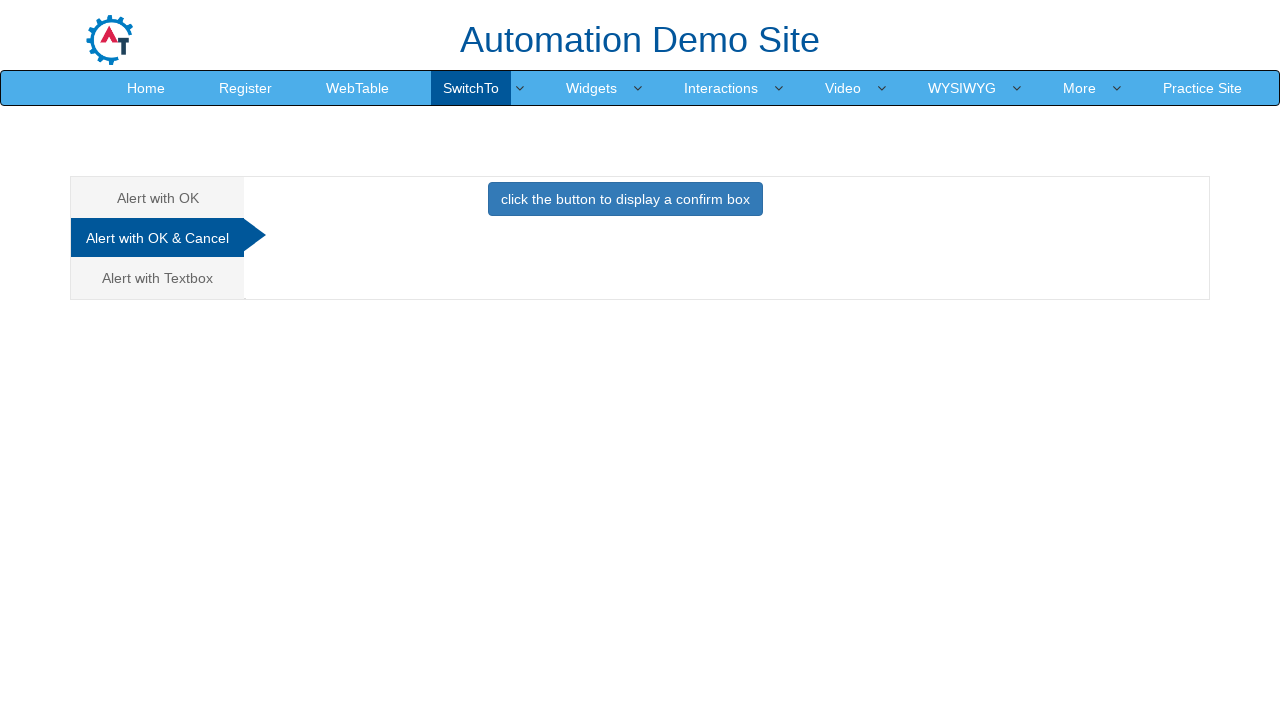

Waited 1 second for tab to load
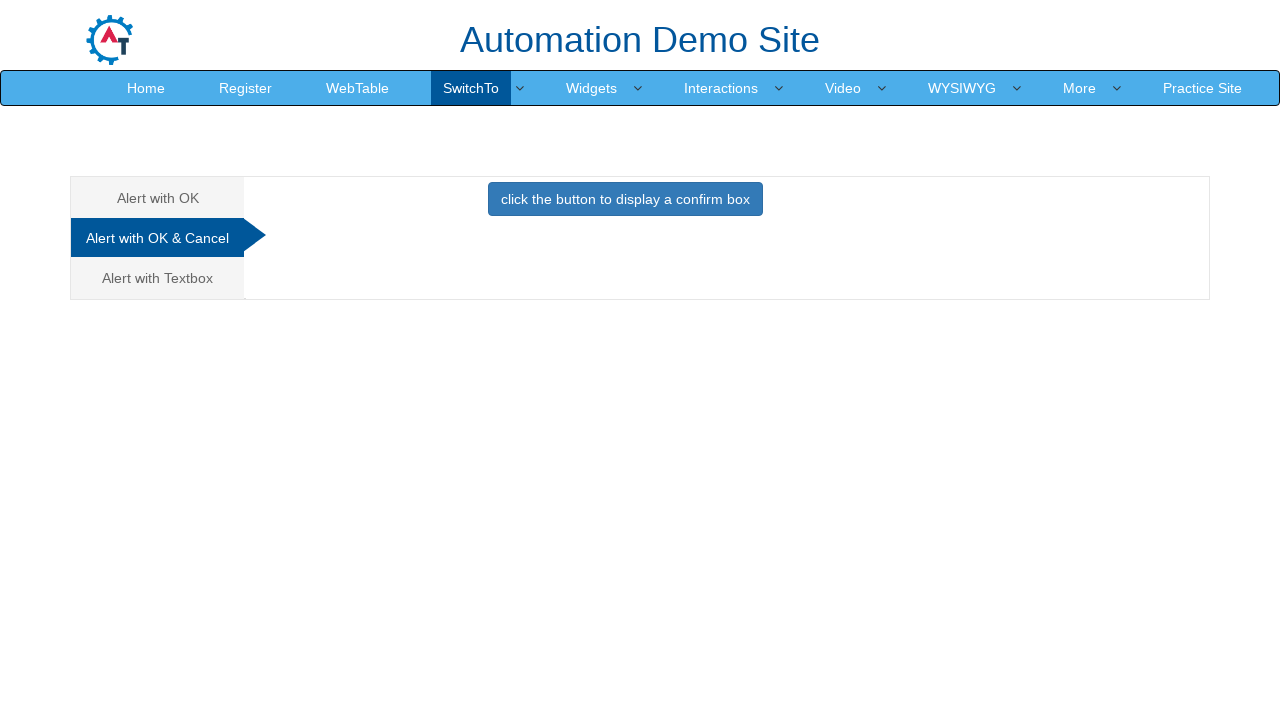

Clicked button in CancelTab to trigger confirmation alert at (625, 199) on xpath=//div[@id='CancelTab']//button
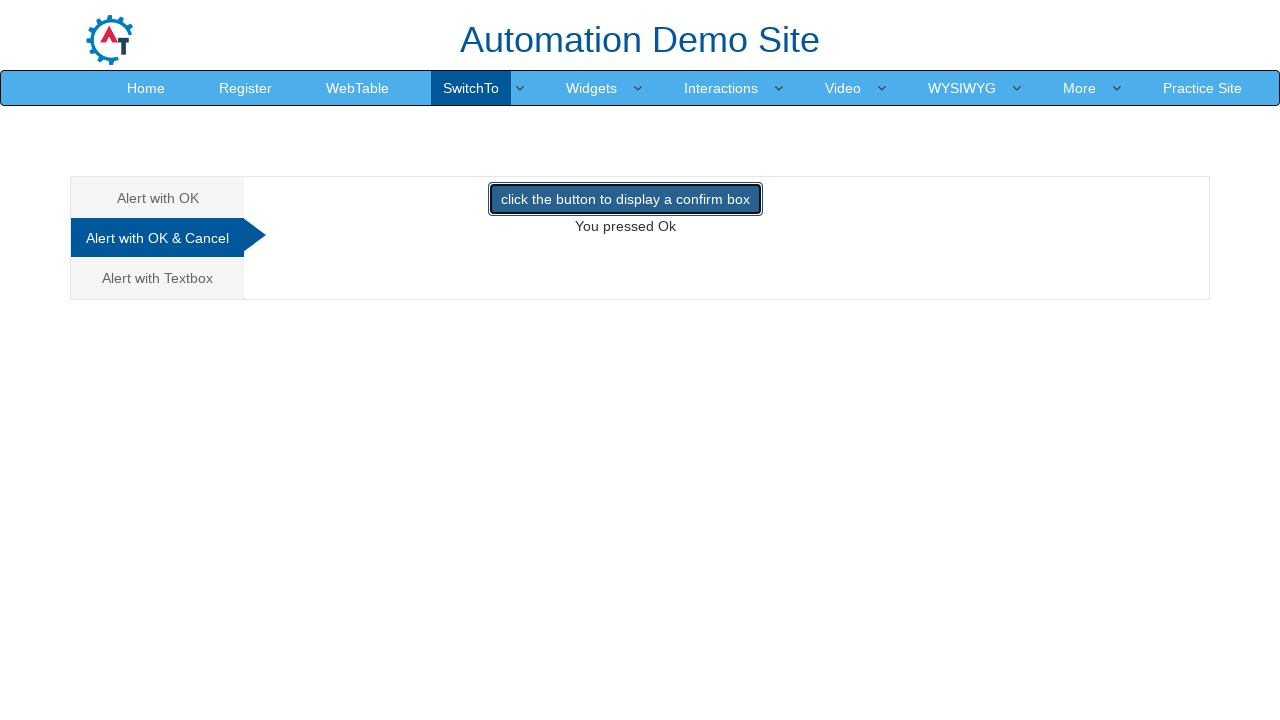

Set up dialog handler to dismiss confirmation alert
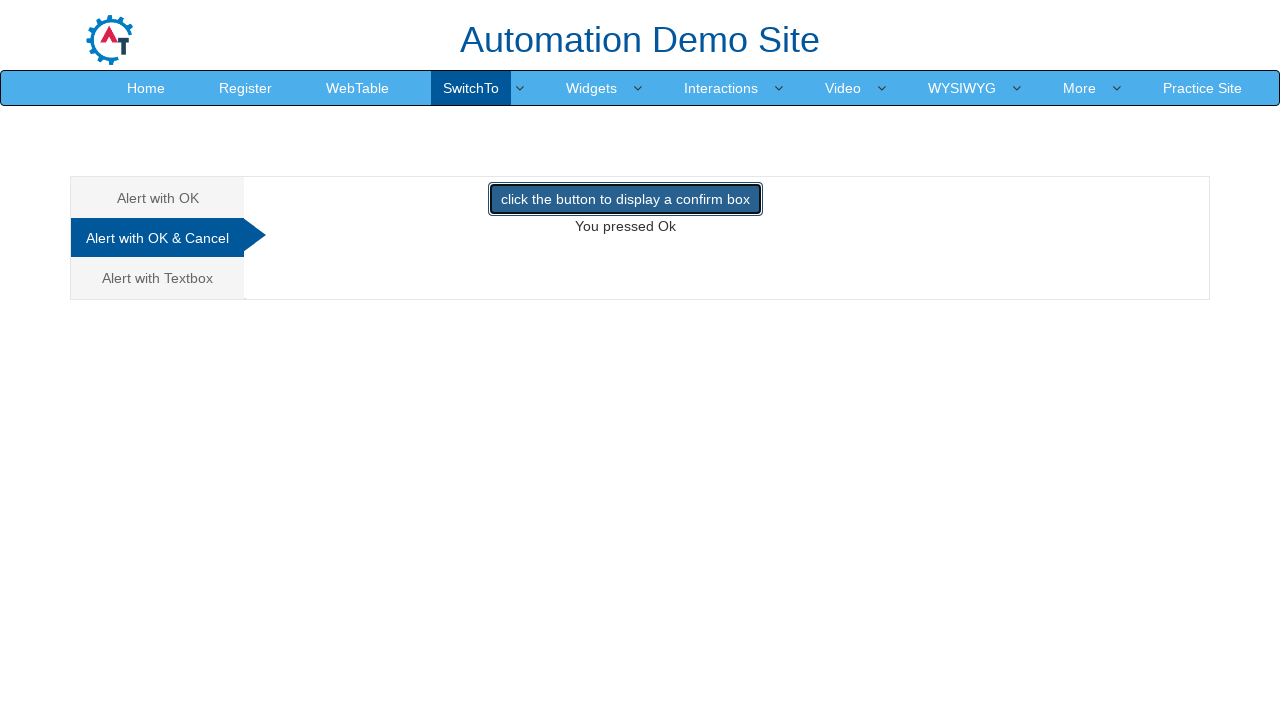

Waited 1 second for confirmation alert dismissal to complete
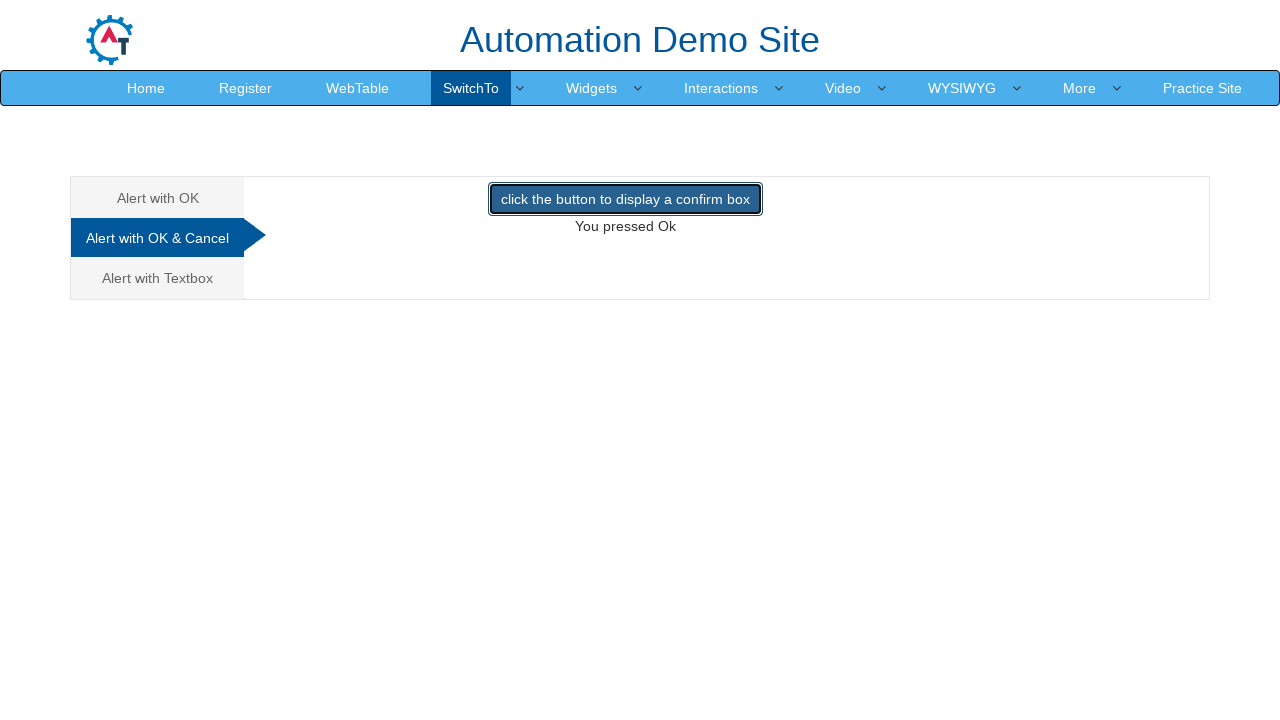

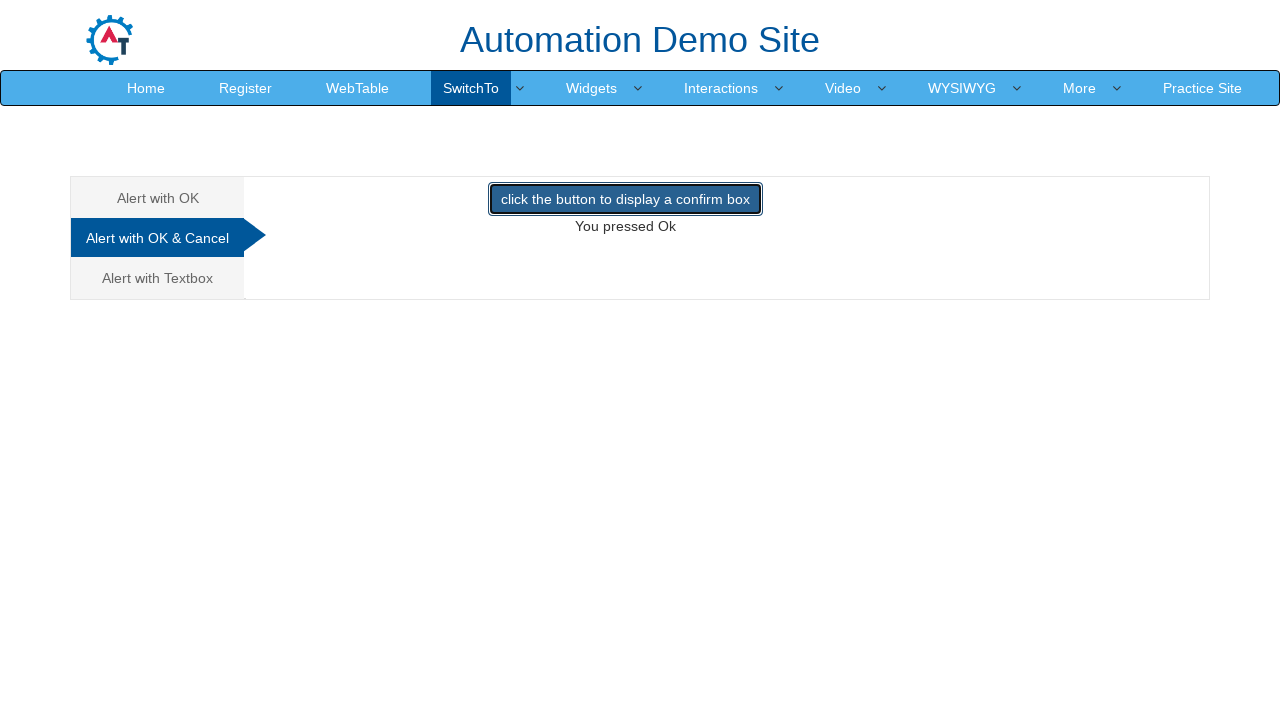